Tests simple alert handling by clicking a button to trigger an alert, accepting it, and verifying the success message

Starting URL: https://www.leafground.com/alert.xhtml

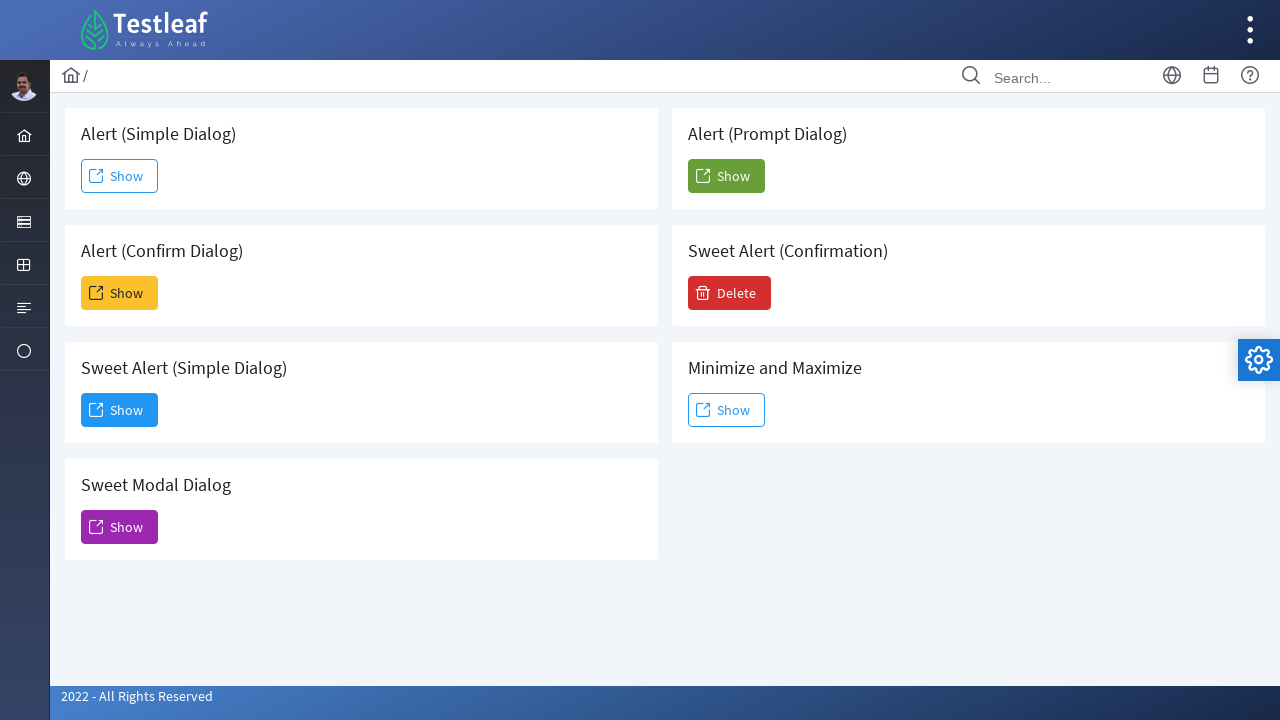

Navigated to alert handling test page
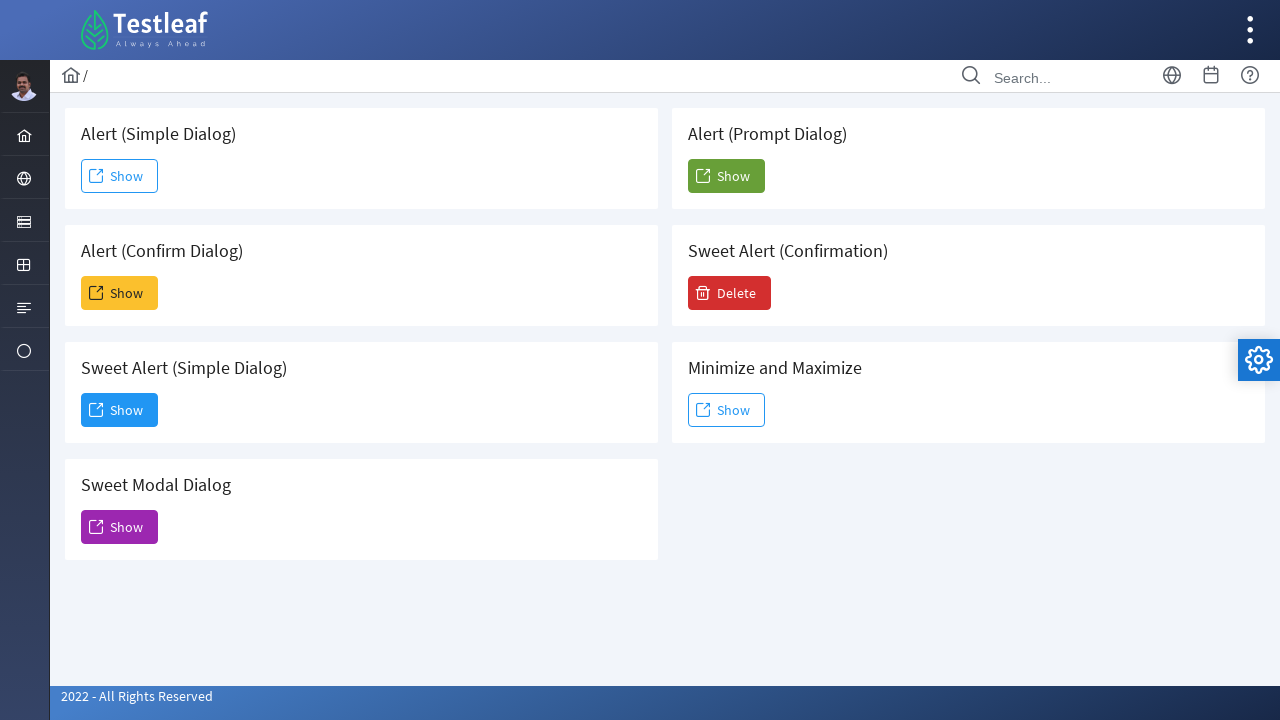

Clicked Show button to trigger simple alert at (120, 176) on xpath=//span[text()='Show']
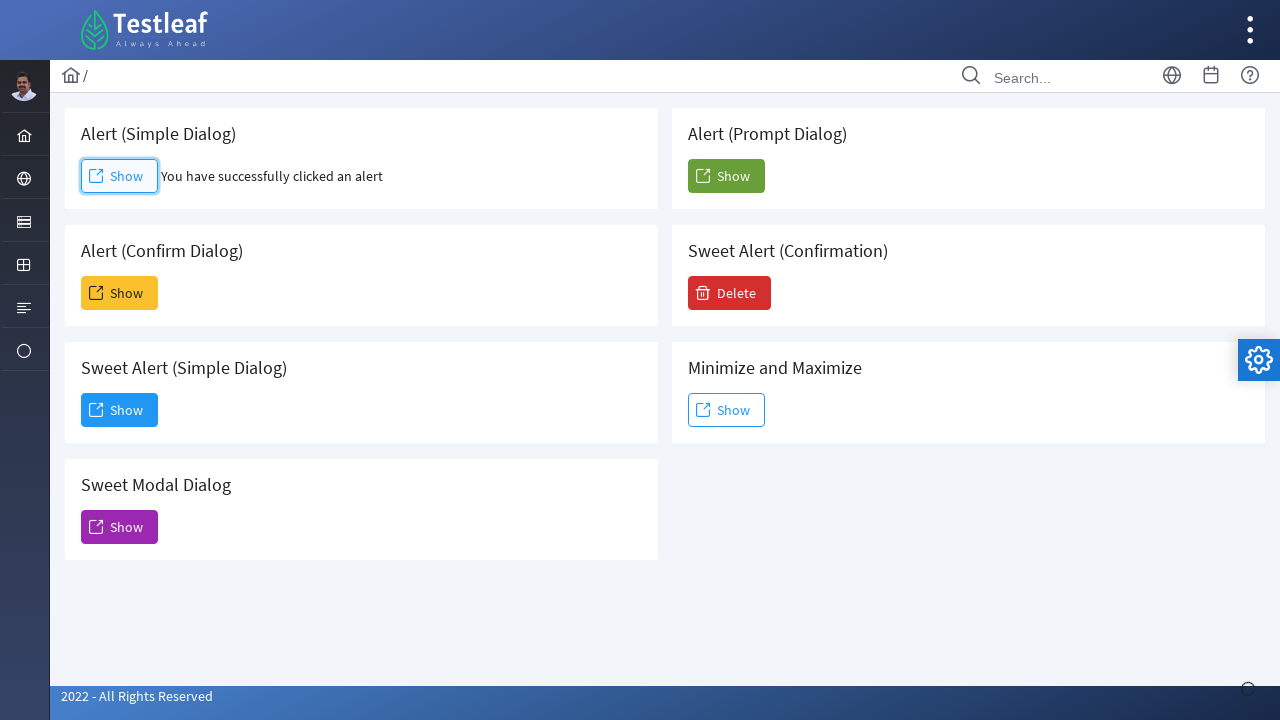

Set up dialog handler to accept alert
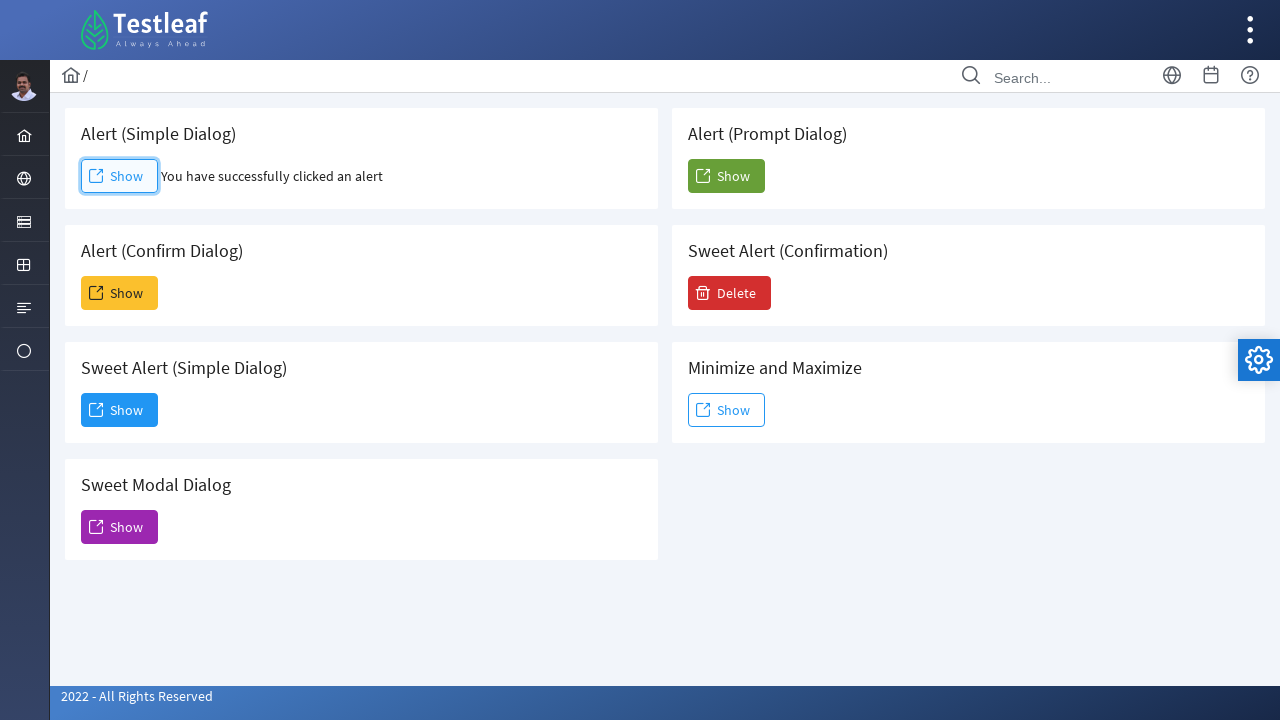

Verified success message appeared after accepting alert
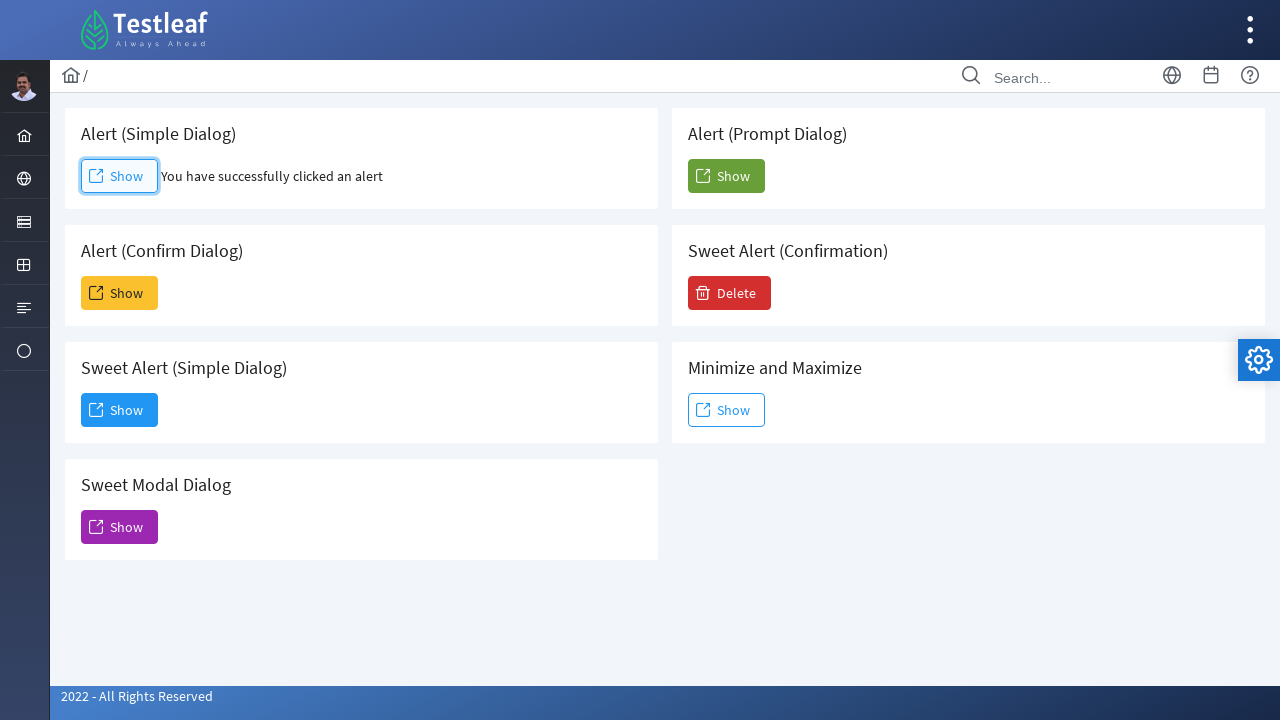

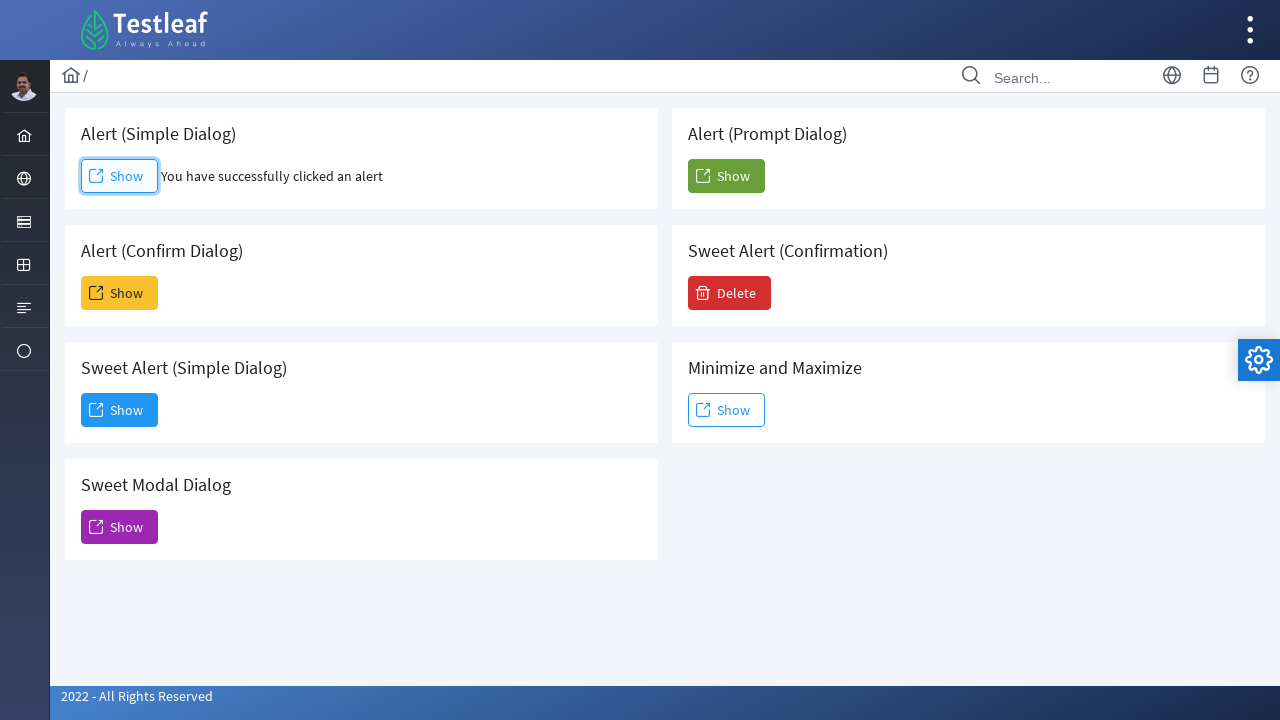